Simple navigation test that opens the DemoBlaze e-commerce demo website homepage

Starting URL: https://www.demoblaze.com/index.html

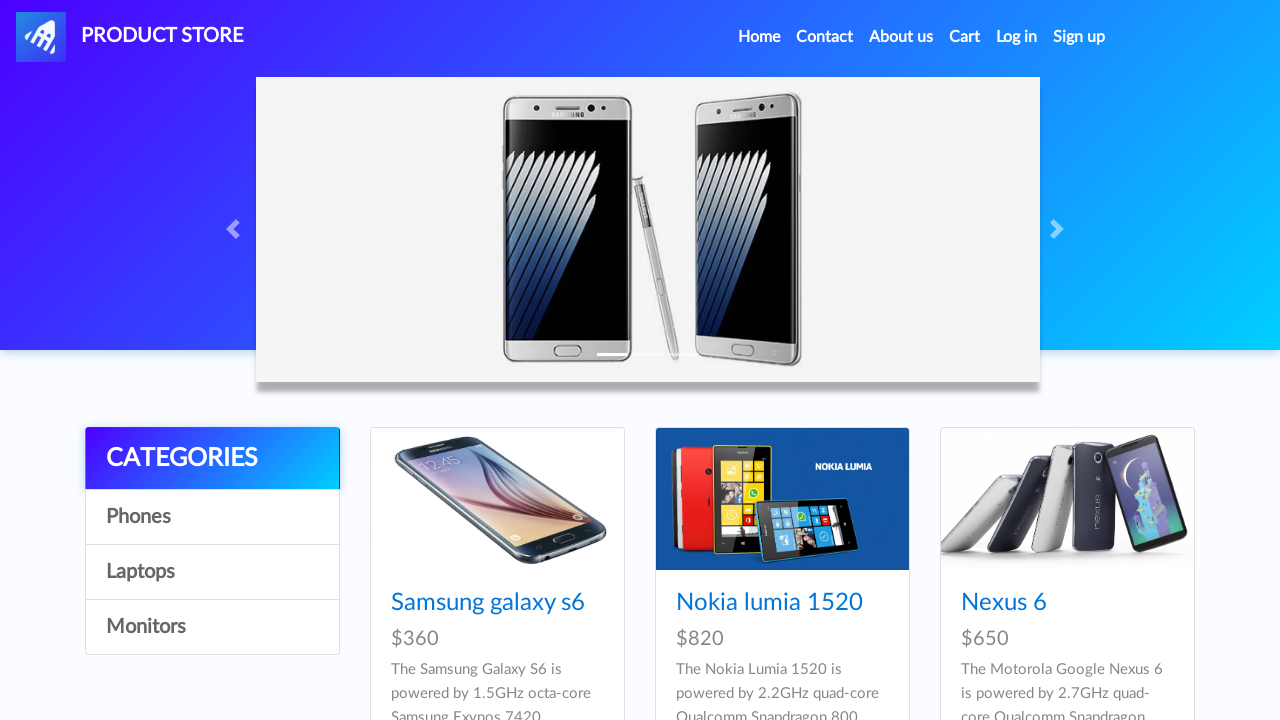

DemoBlaze homepage loaded - product list element visible
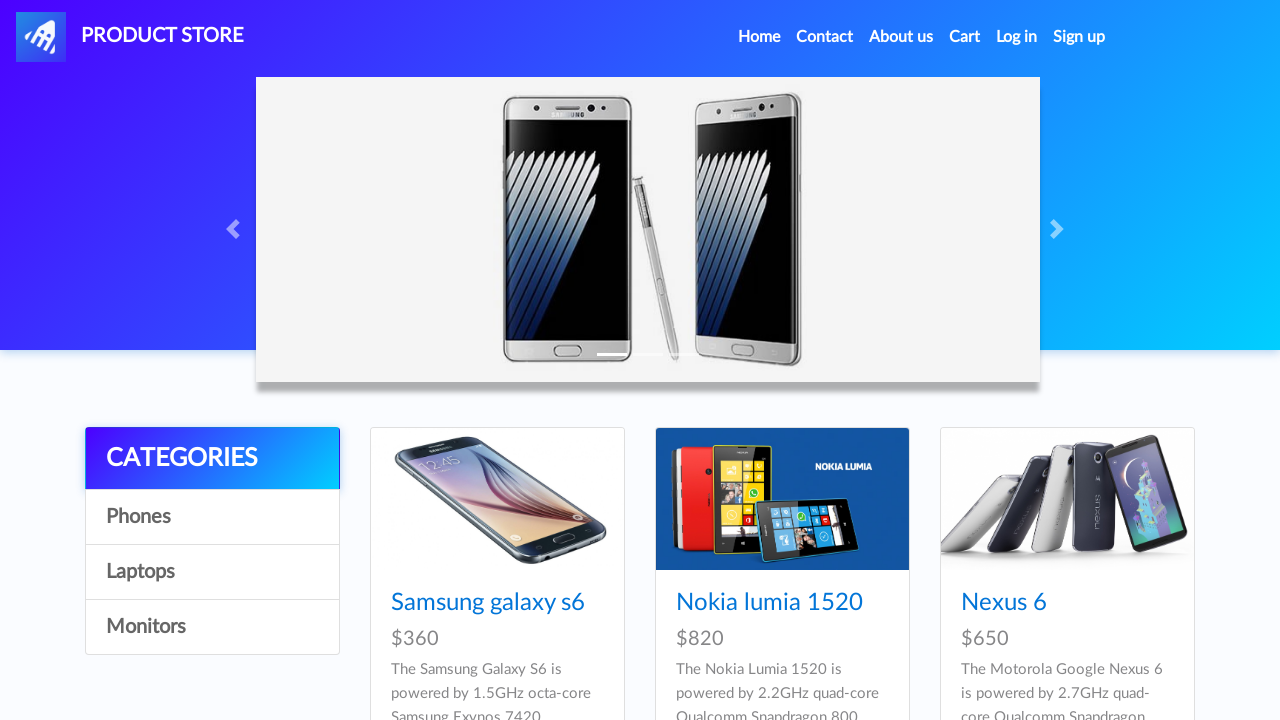

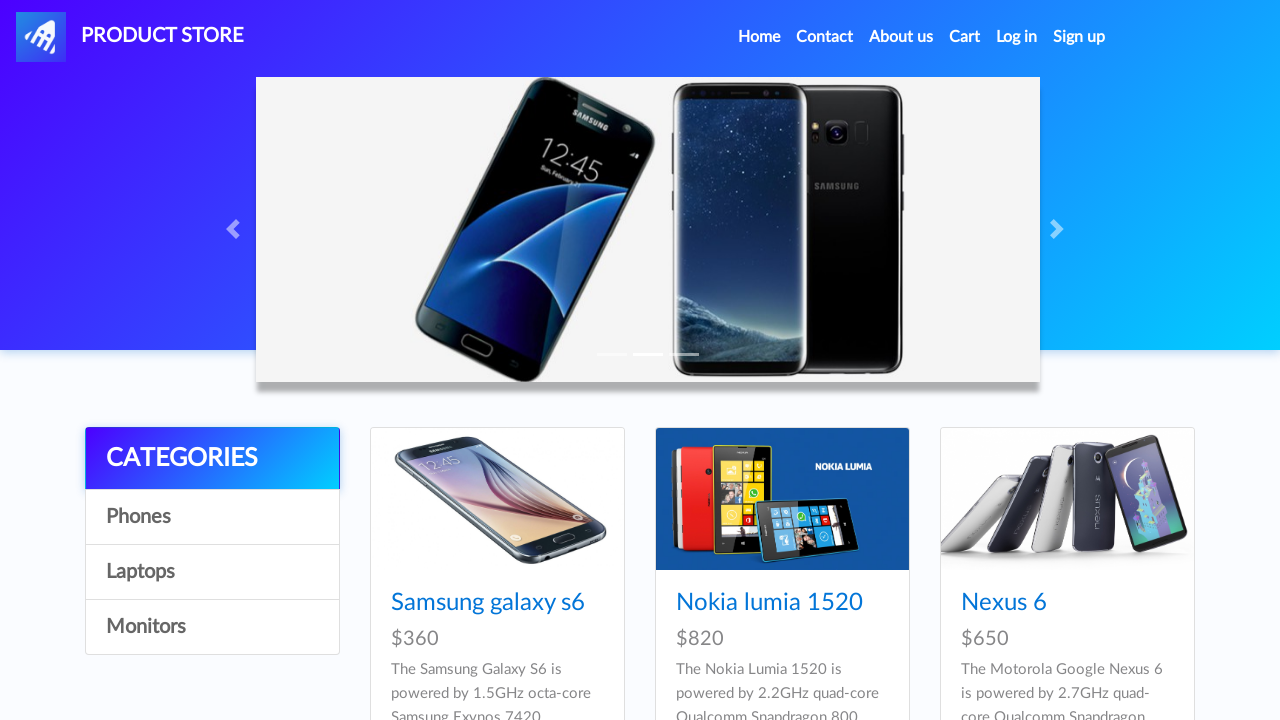